Tests browser geolocation override by setting custom coordinates (latitude 55, longitude 37) and navigating to a location detection website to verify the geolocation was successfully overridden.

Starting URL: https://my-location.org/

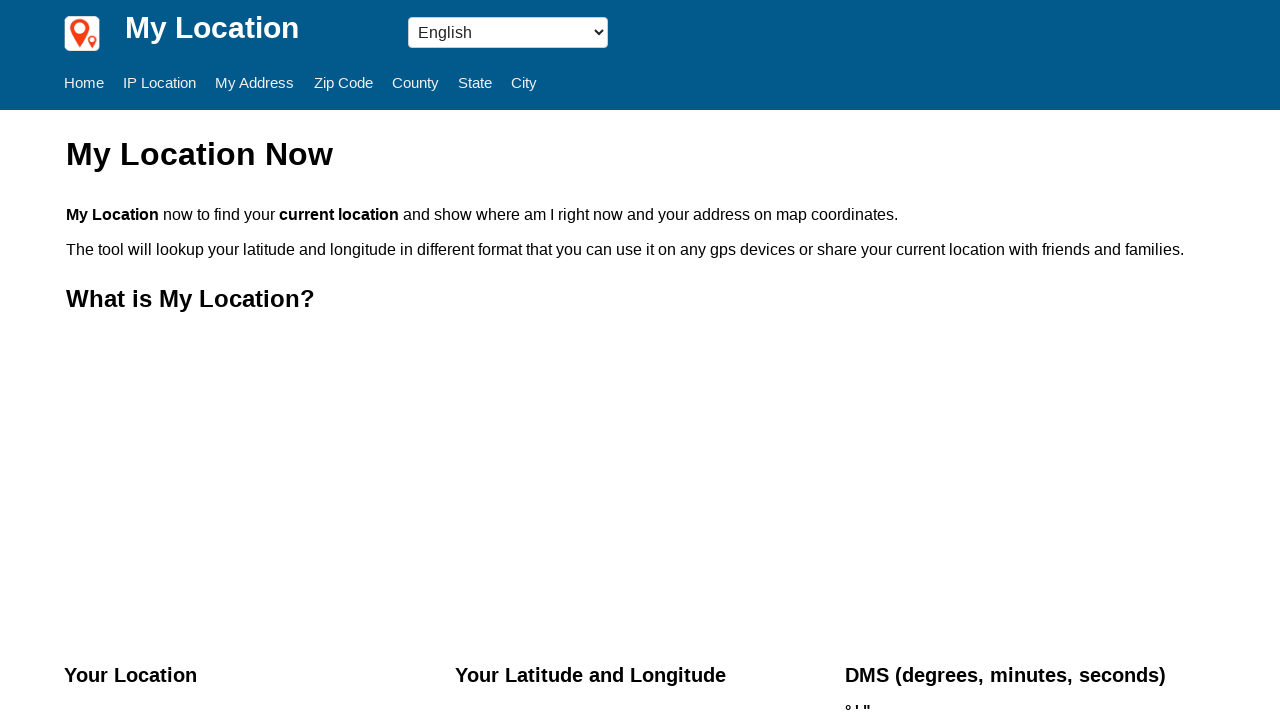

Set geolocation override to latitude 55, longitude 37 (Moscow area)
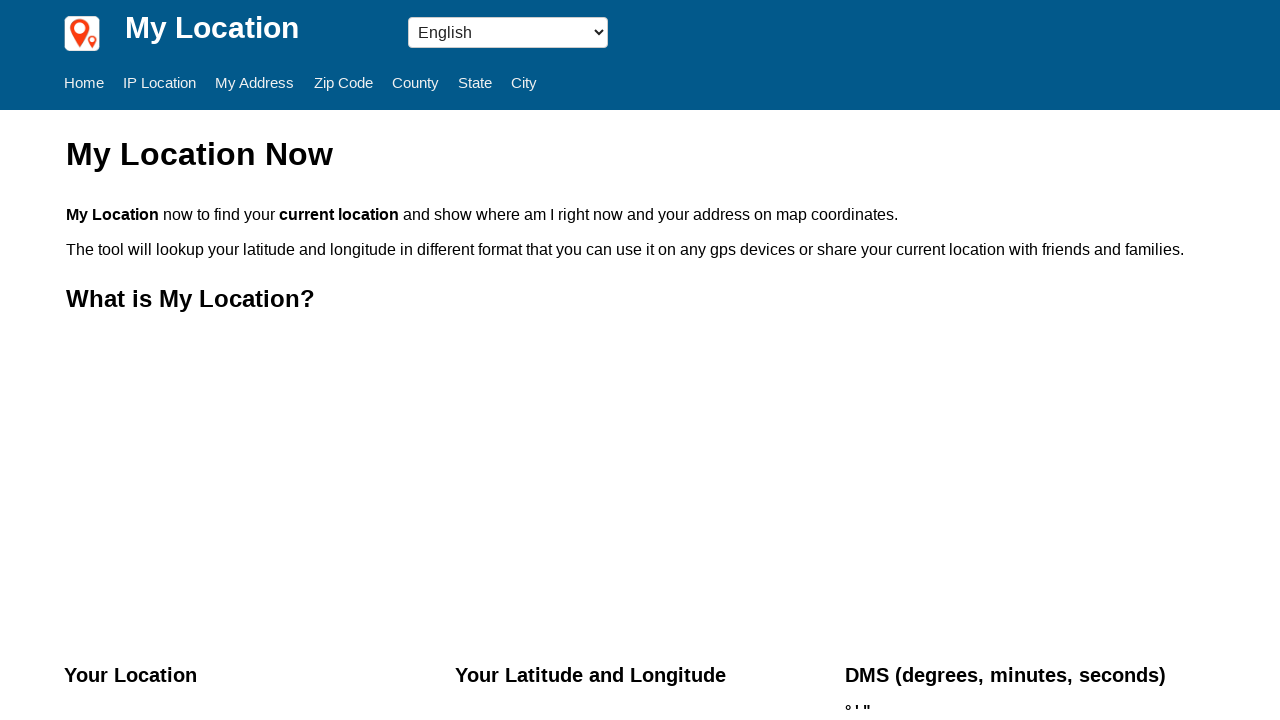

Granted geolocation permissions to browser context
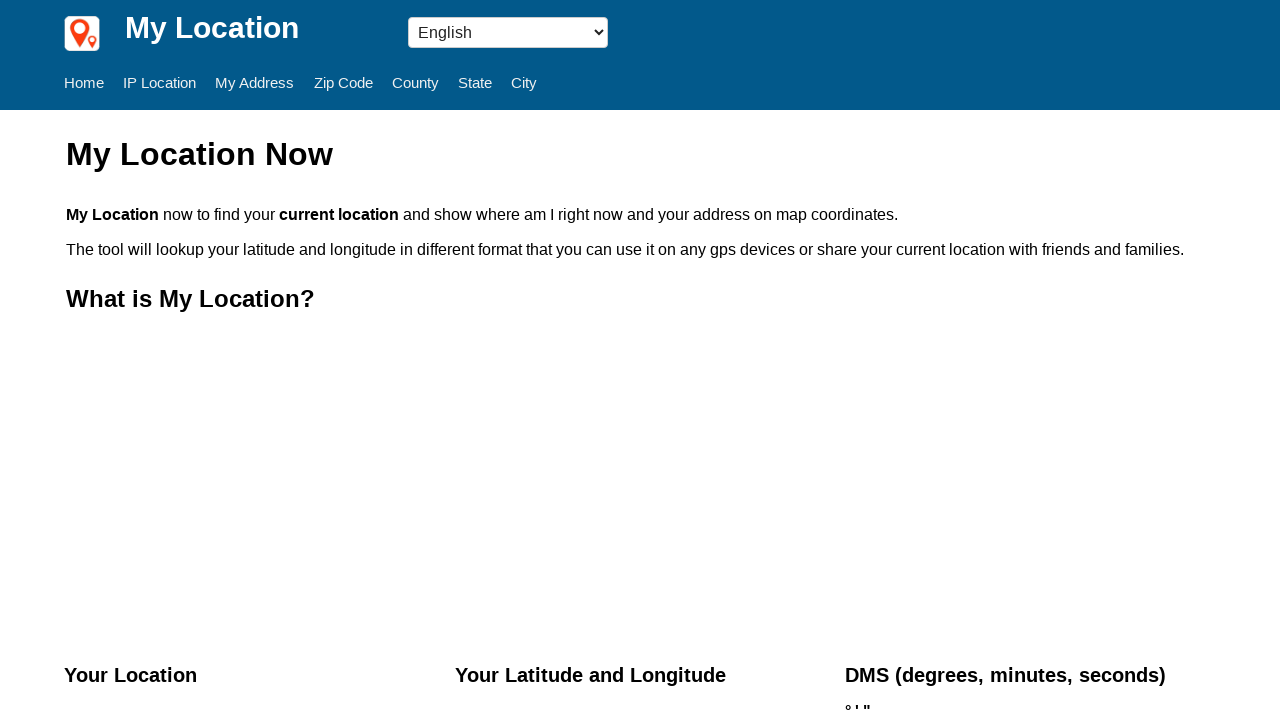

Reloaded page to apply geolocation settings
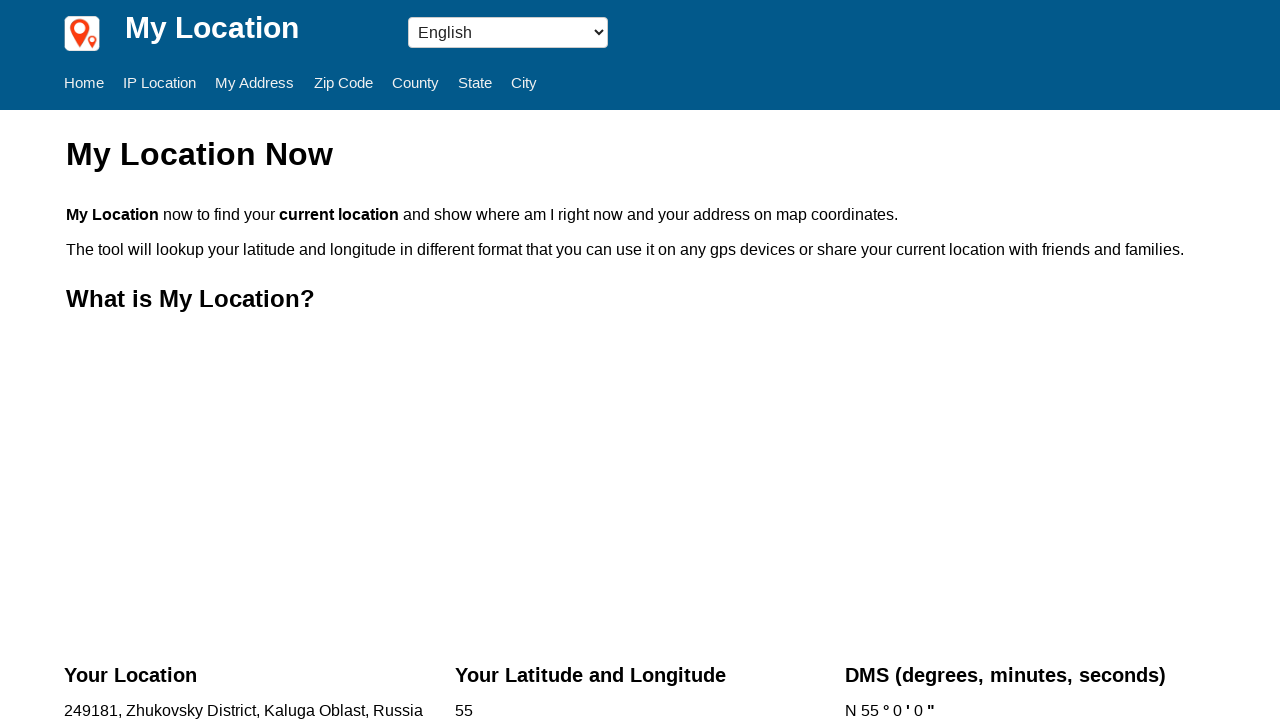

Address element loaded, verifying geolocation override was successful
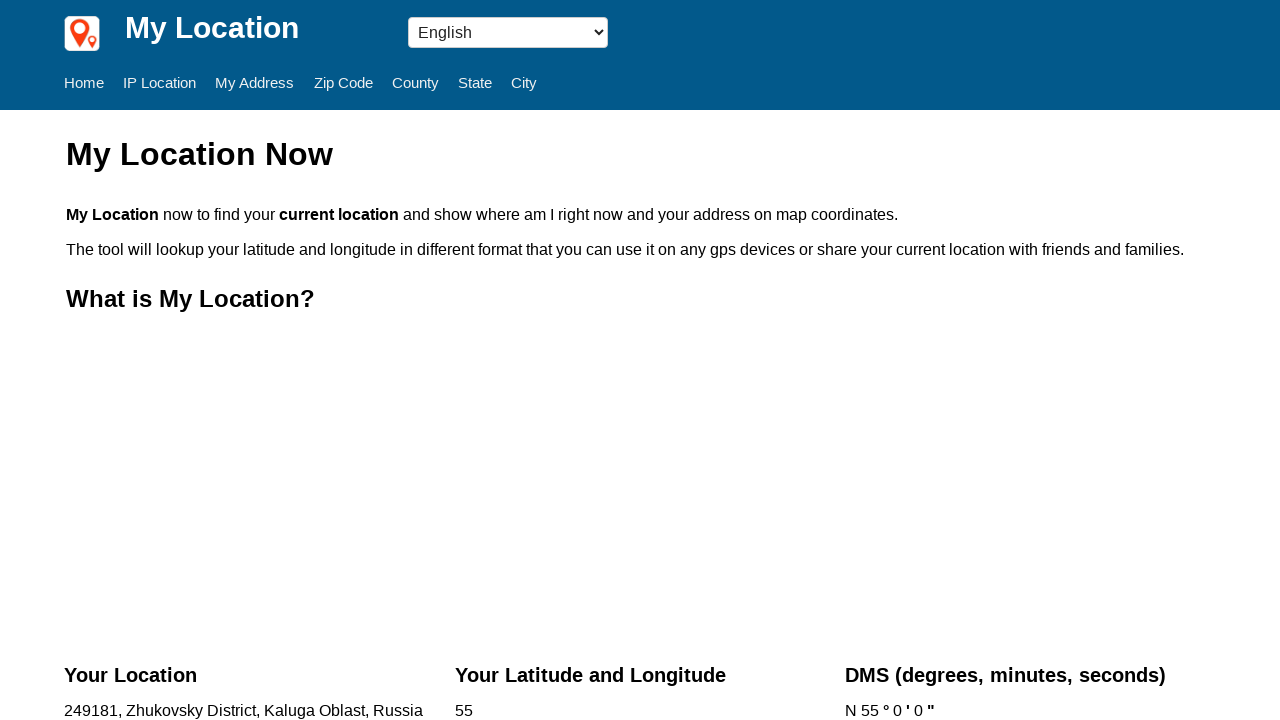

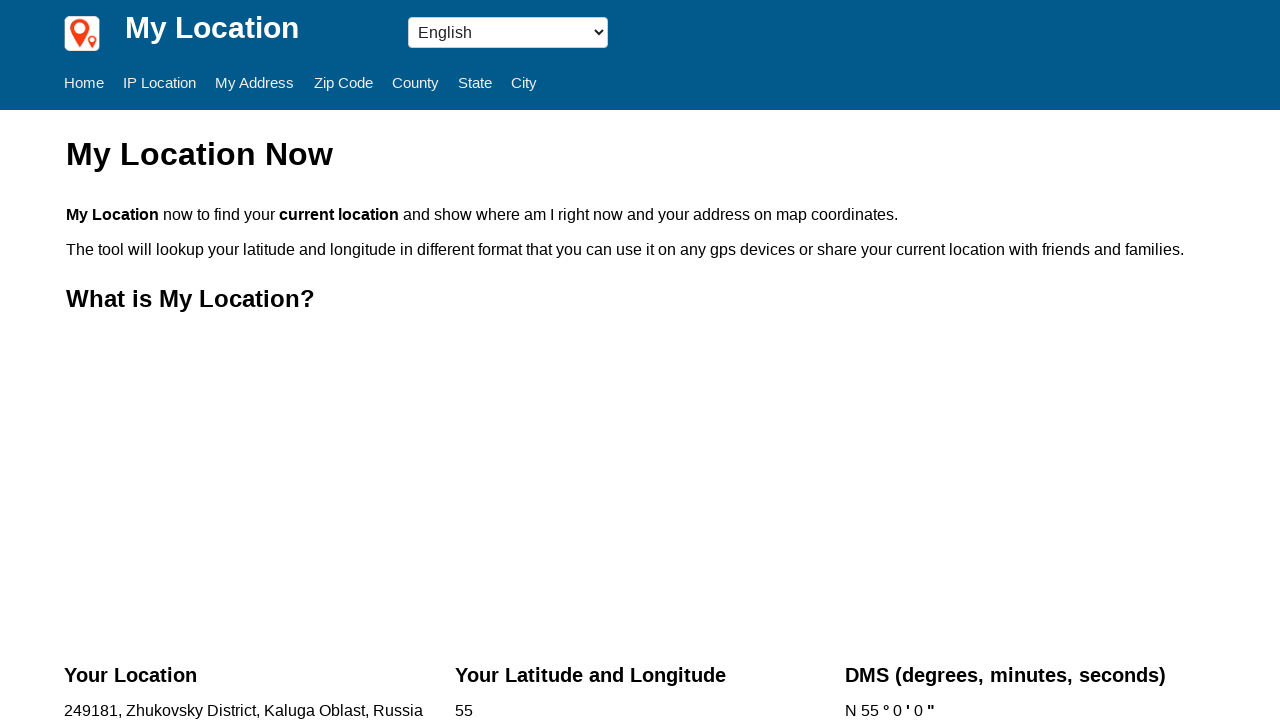